Tests jQuery UI menu navigation by hovering through nested menu items to reach the Excel download option

Starting URL: http://the-internet.herokuapp.com/jqueryui/menu

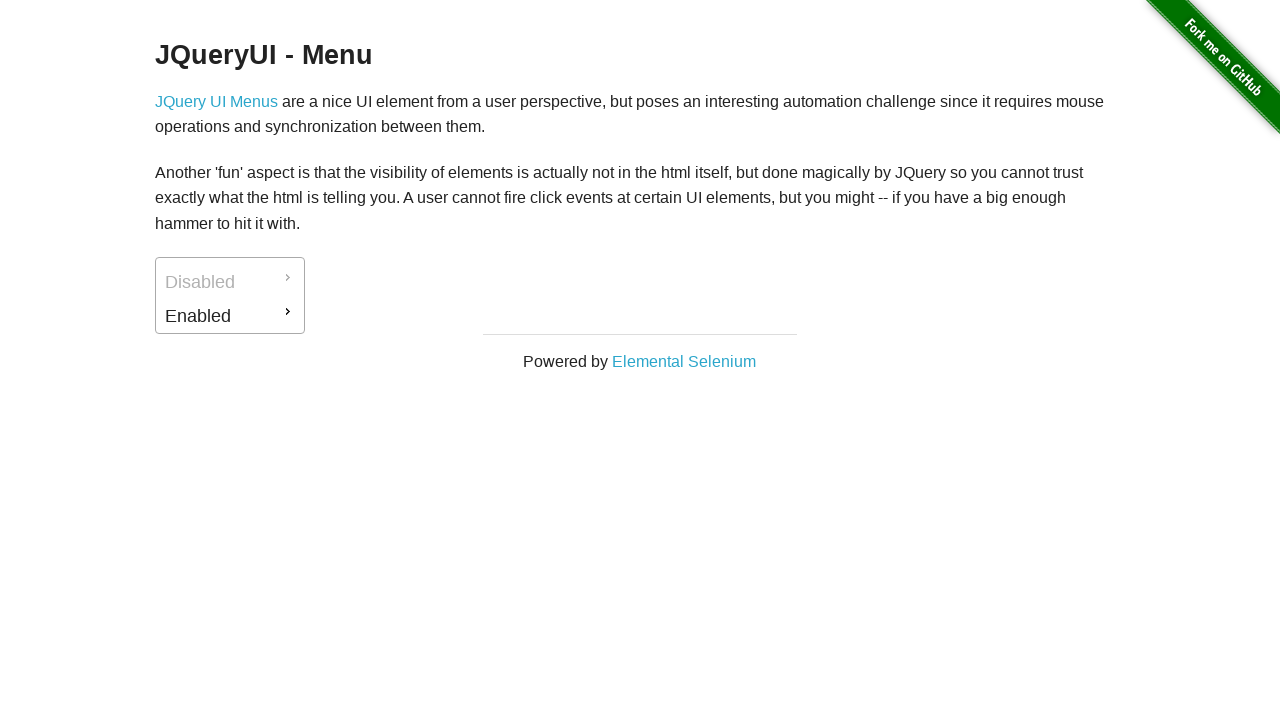

Hovered over 'Enabled' menu item to reveal submenu at (230, 316) on a:has-text('Enabled')
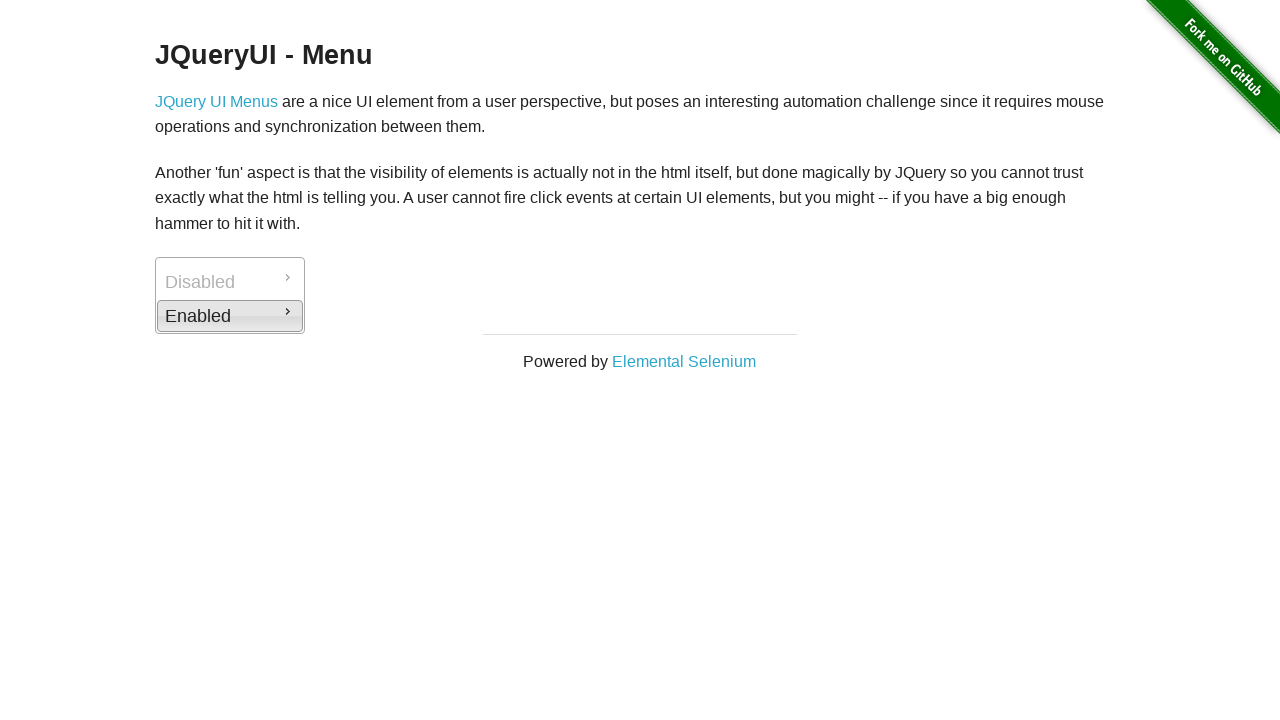

Waited for 'Downloads' submenu item to appear
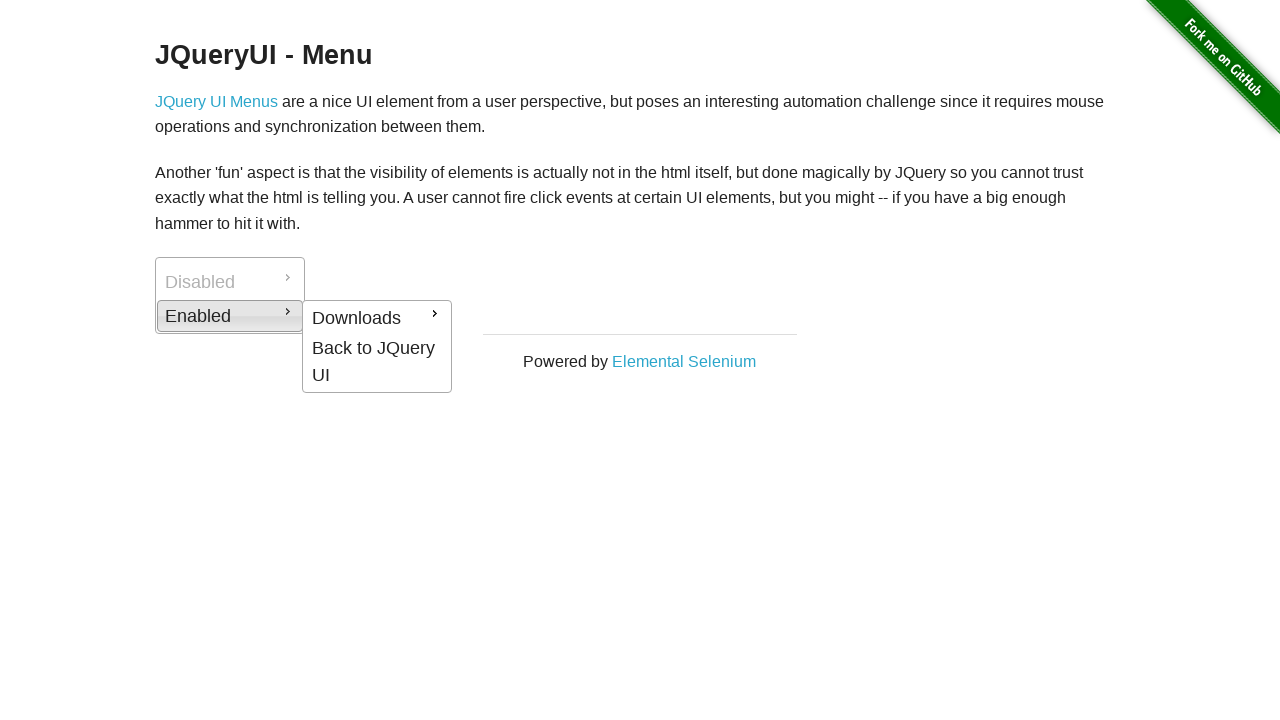

Hovered over 'Downloads' menu item to reveal nested submenu at (377, 318) on a:has-text('Downloads')
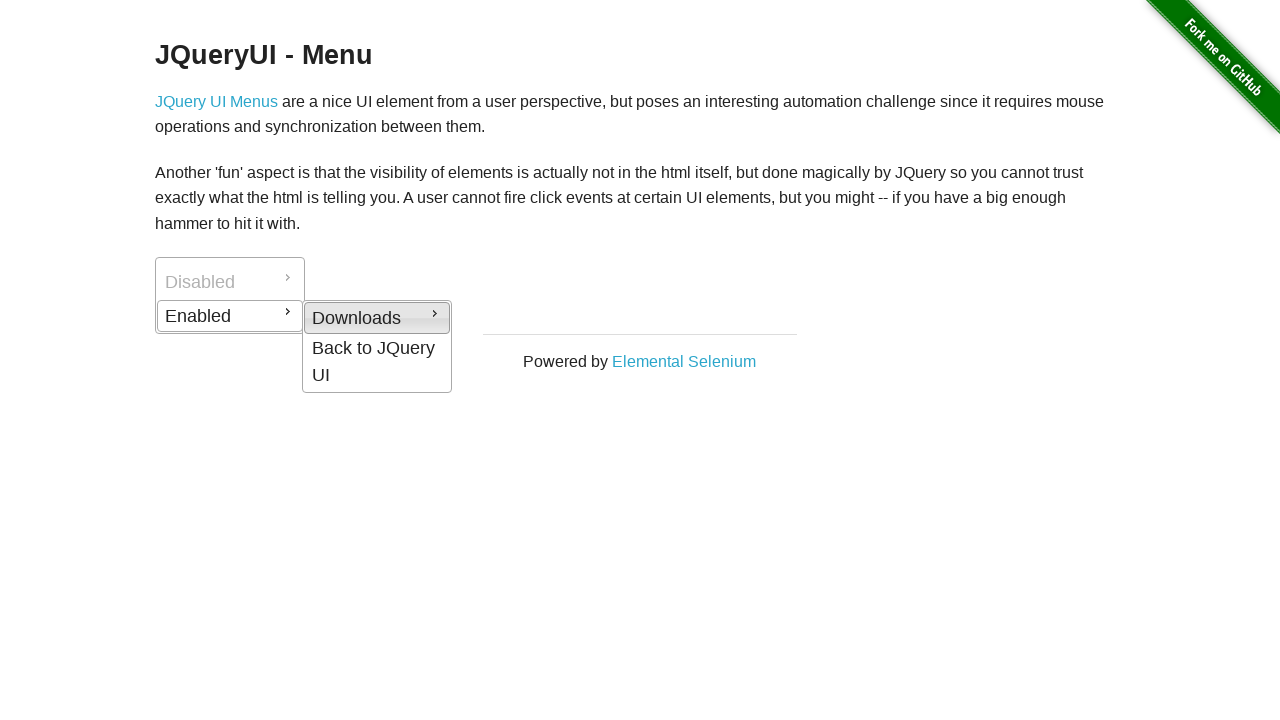

Waited for 'Excel' download option to appear
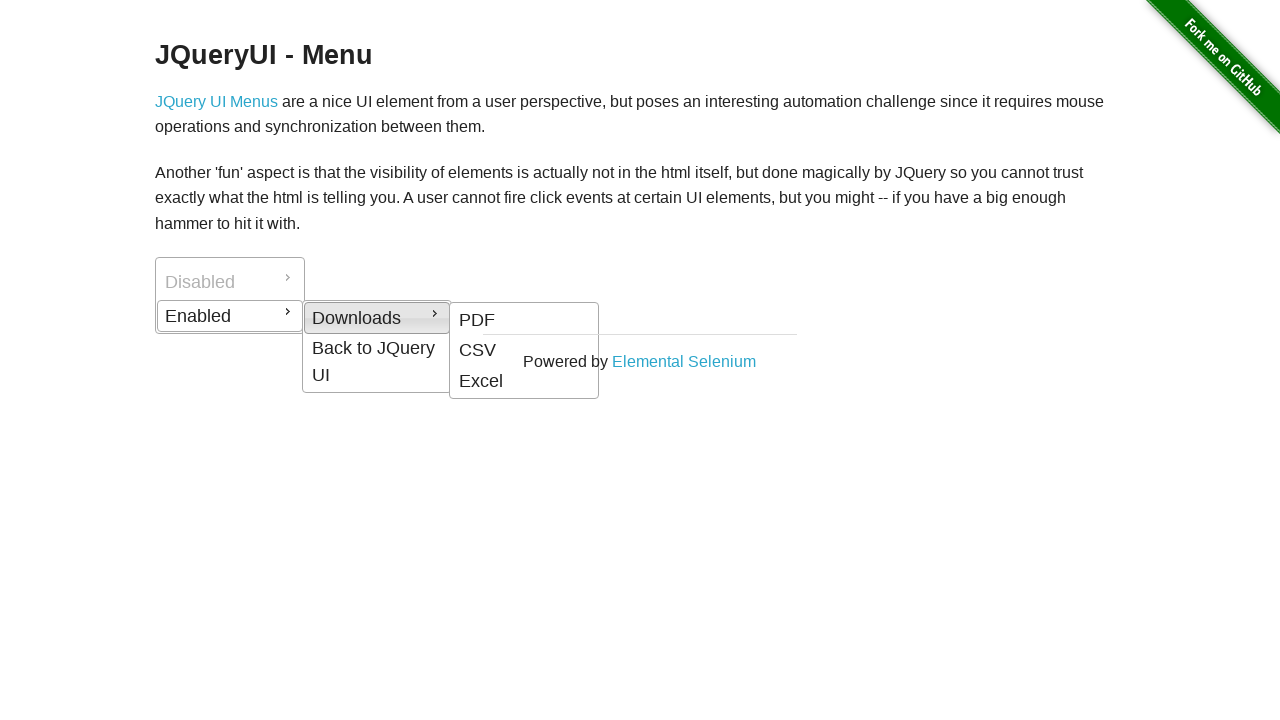

Clicked 'Excel' download option at (524, 381) on a:has-text('Excel')
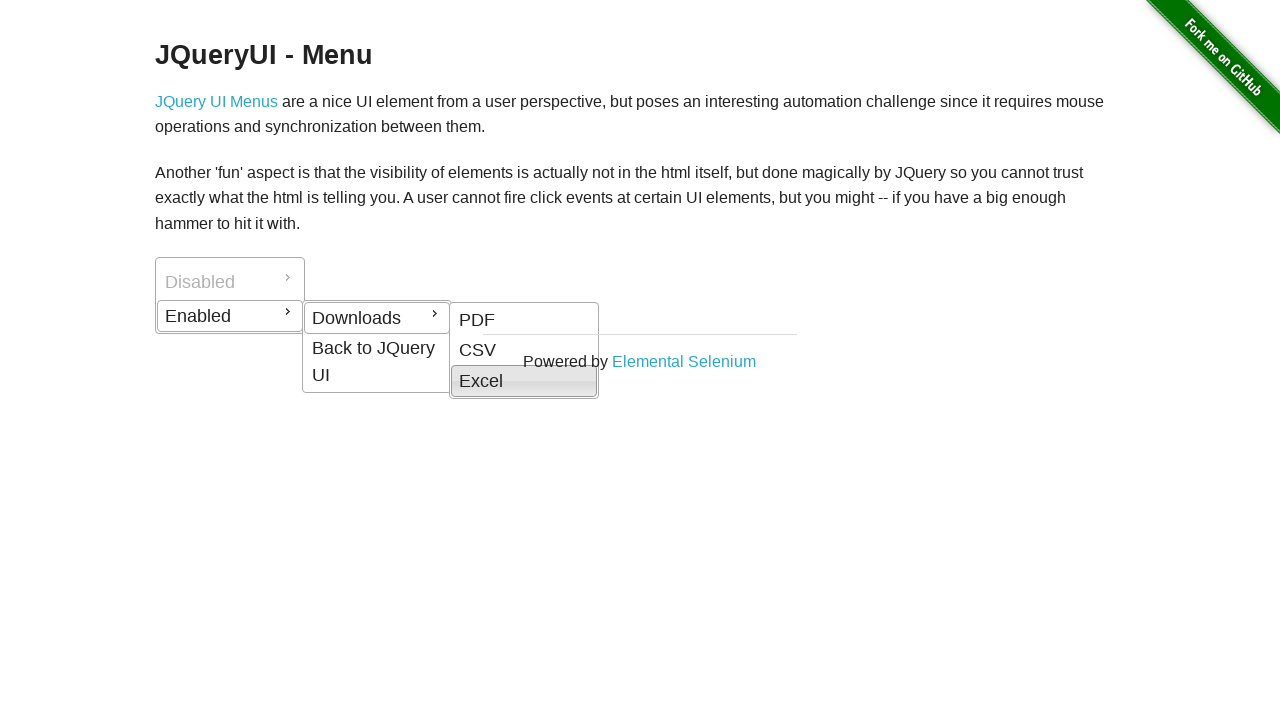

Waited 1 second for download to initiate
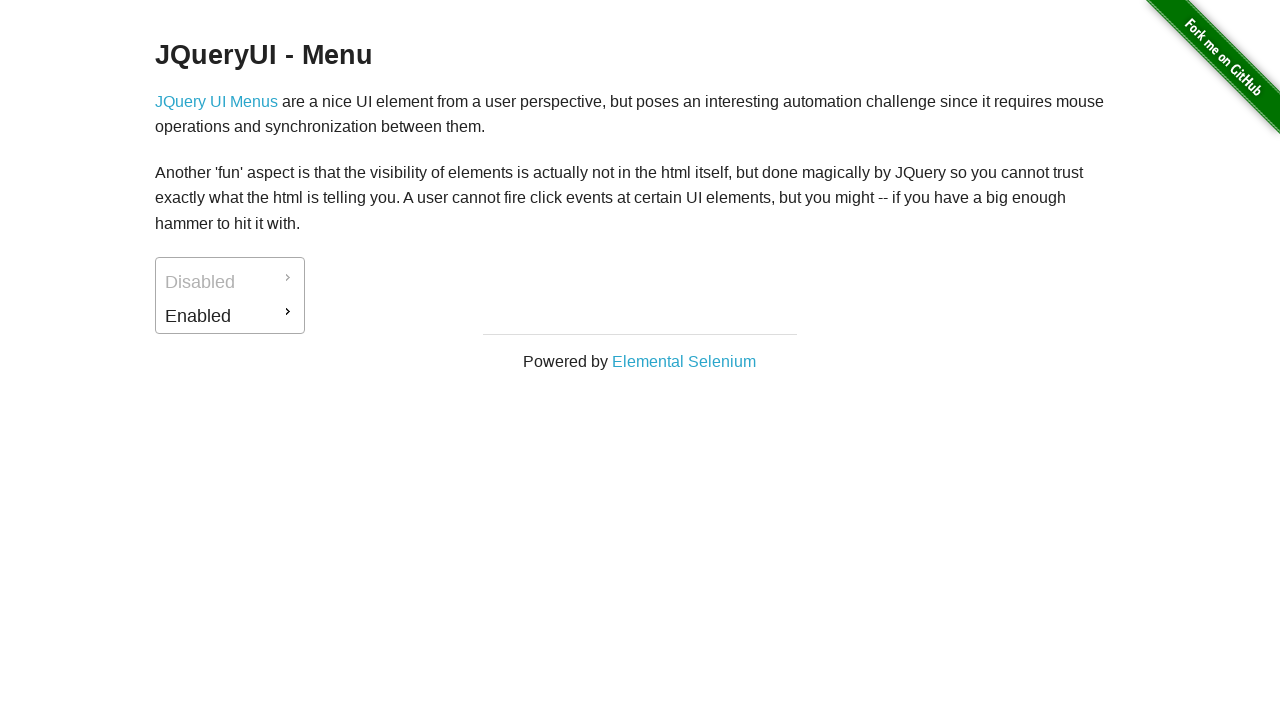

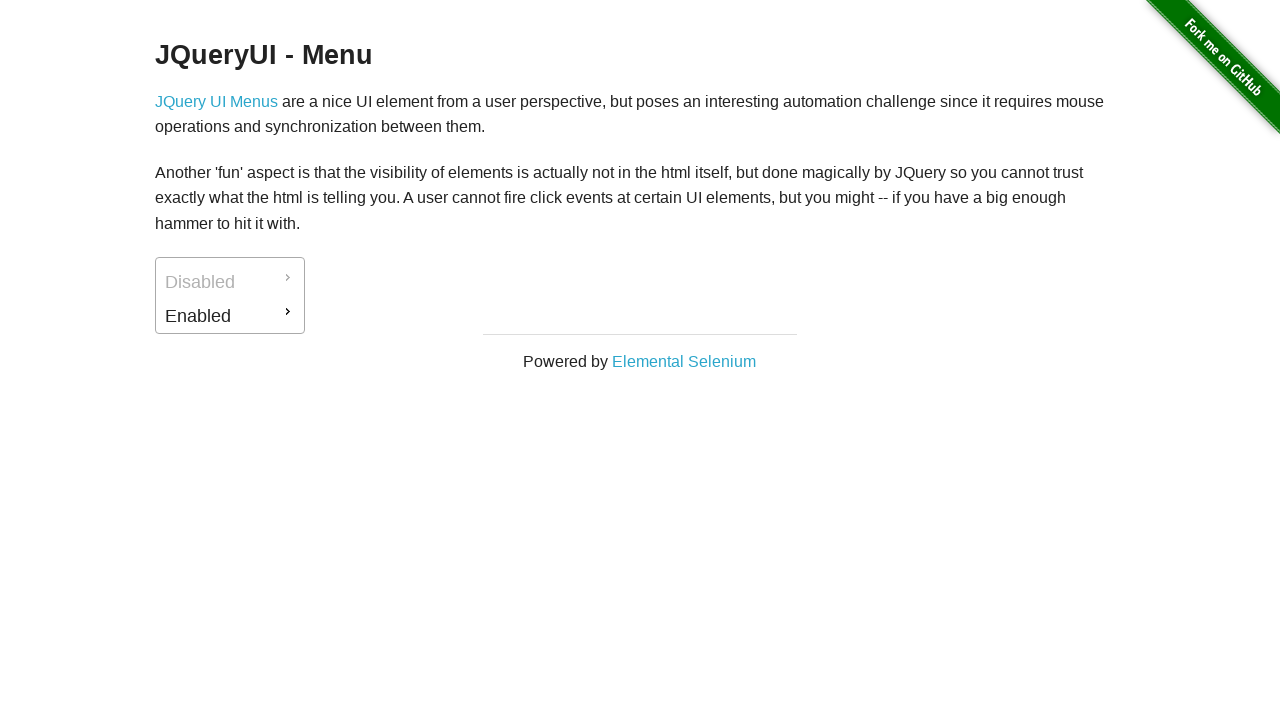